Tests the search functionality on diningcode.com by entering a Korean search term for "snack bar" and submitting the search

Starting URL: https://www.diningcode.com/

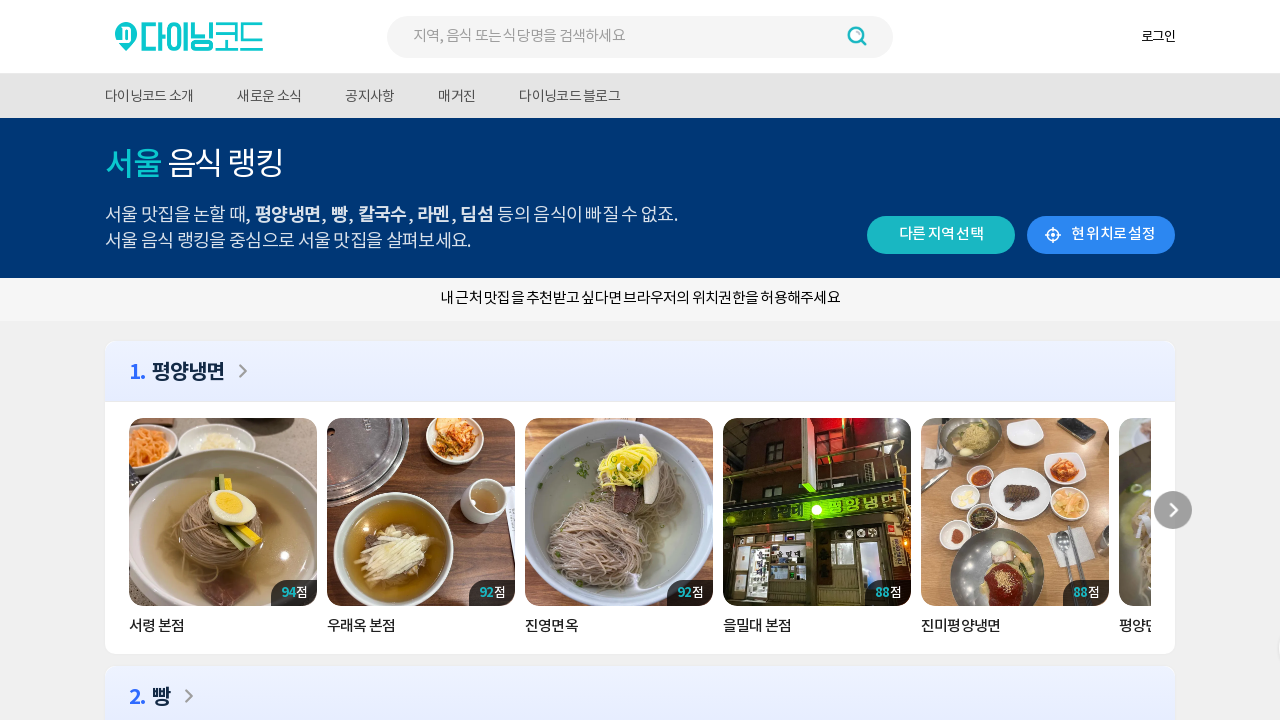

Clicked on search input field at (651, 36) on .Search__Input
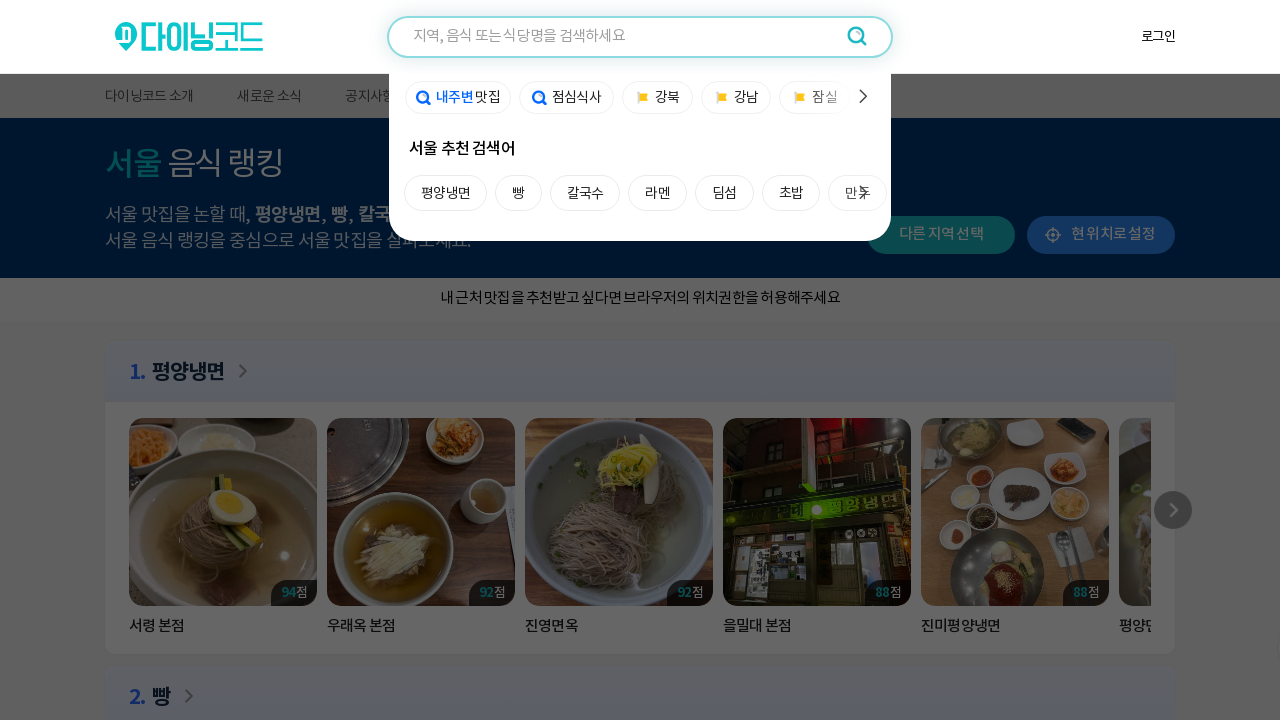

Filled search field with Korean term '분식집' (snack bar) on .Search__Input
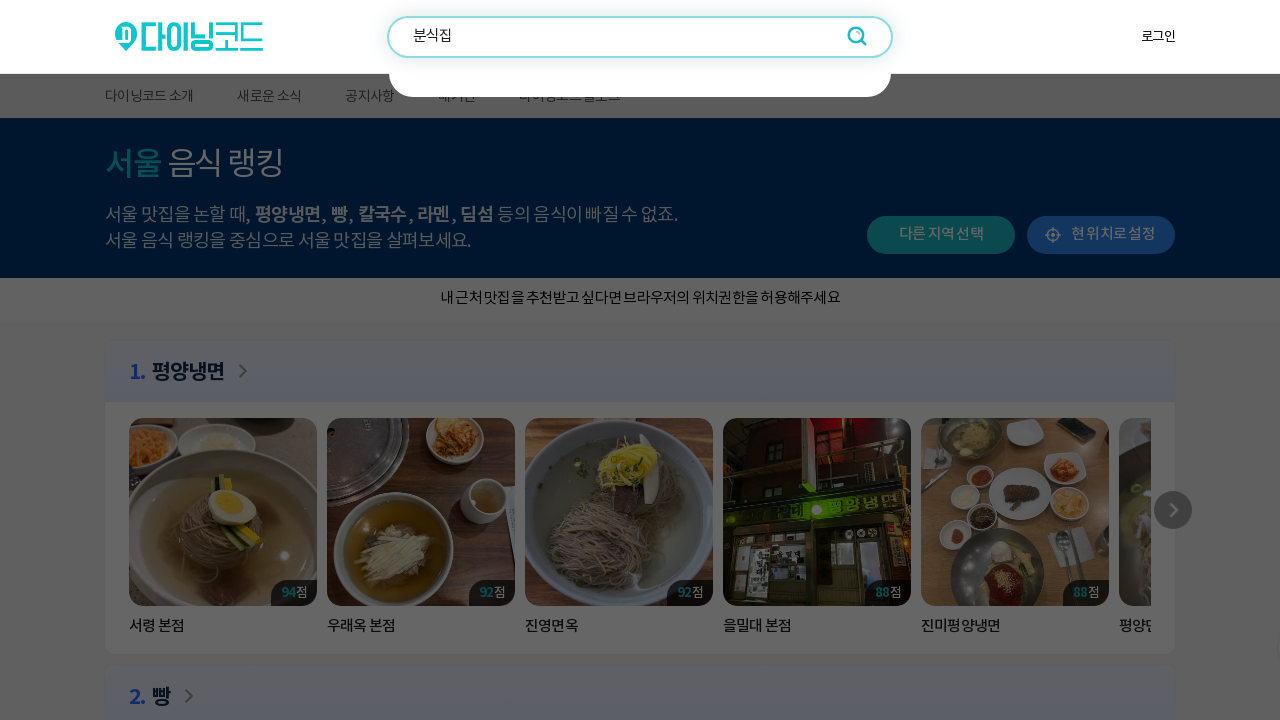

Pressed Enter to submit search on .Search__Input
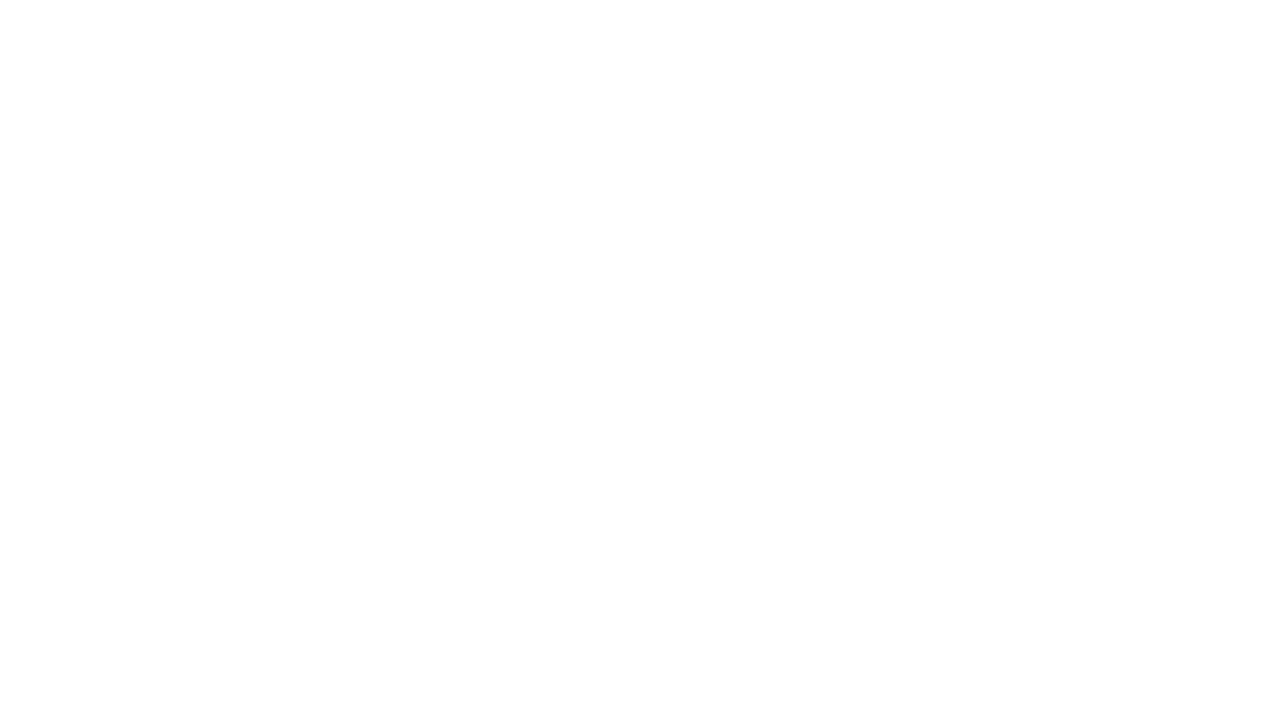

Search results loaded (networkidle state reached)
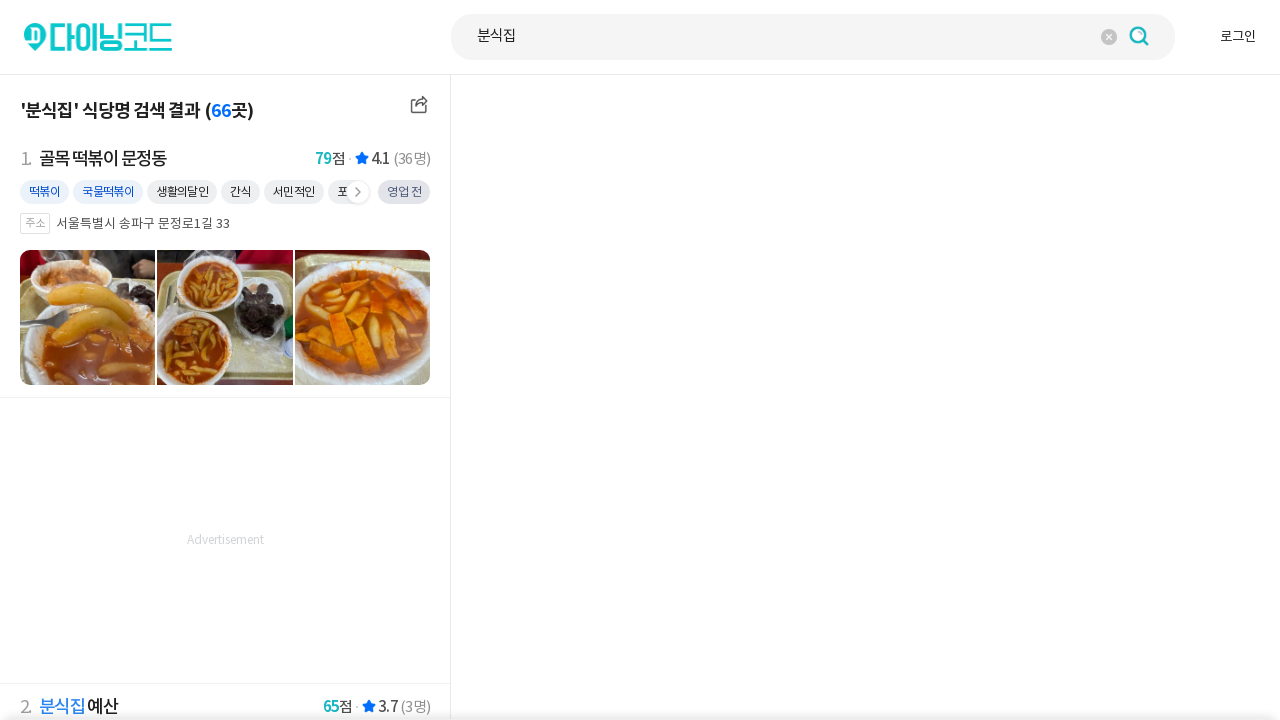

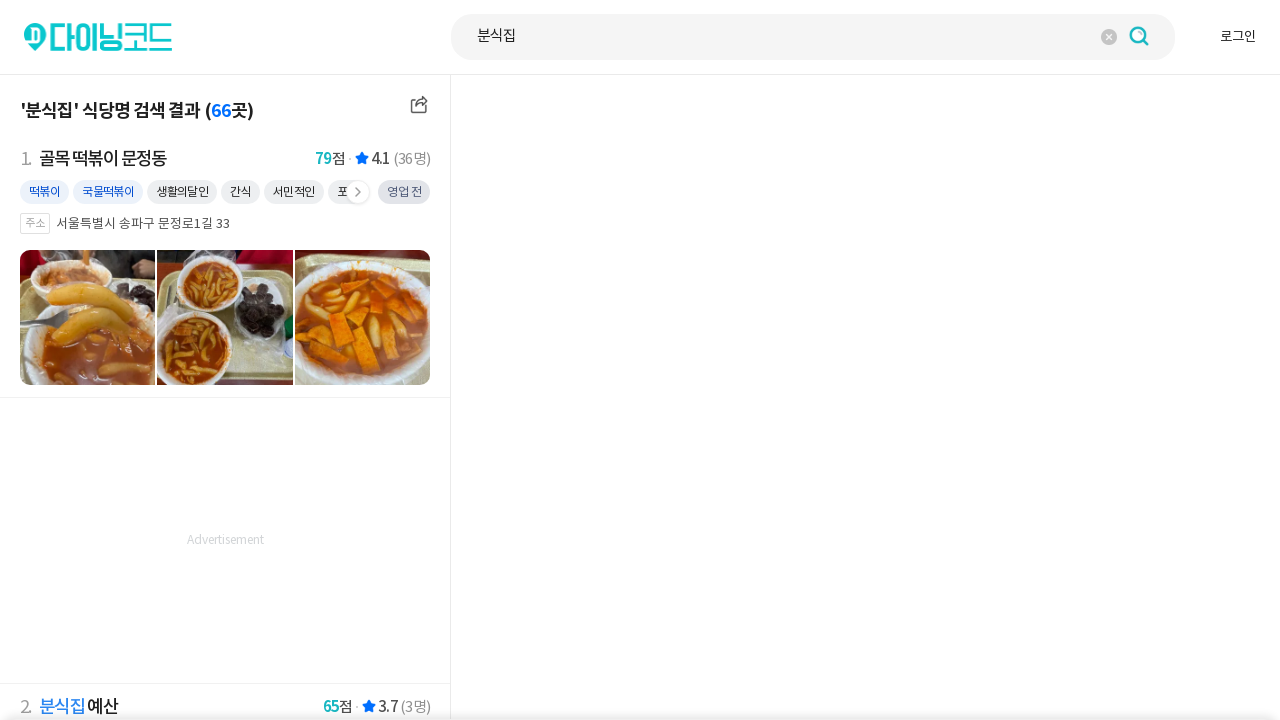